Tests Bootstrap dropdown functionality by clicking on the dropdown button and selecting an option from the menu

Starting URL: http://v4-alpha.getbootstrap.com/components/dropdowns/

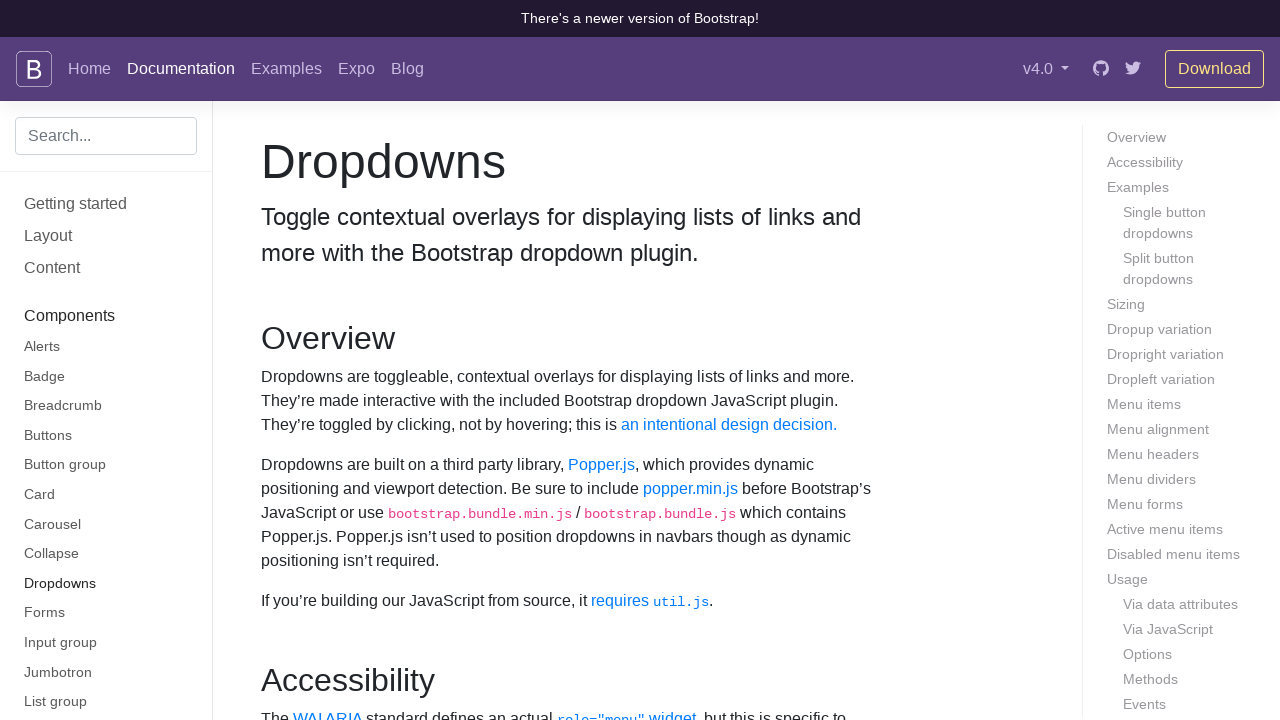

Clicked dropdown button #dropdownMenu2 to open the menu at (346, 361) on #dropdownMenu2
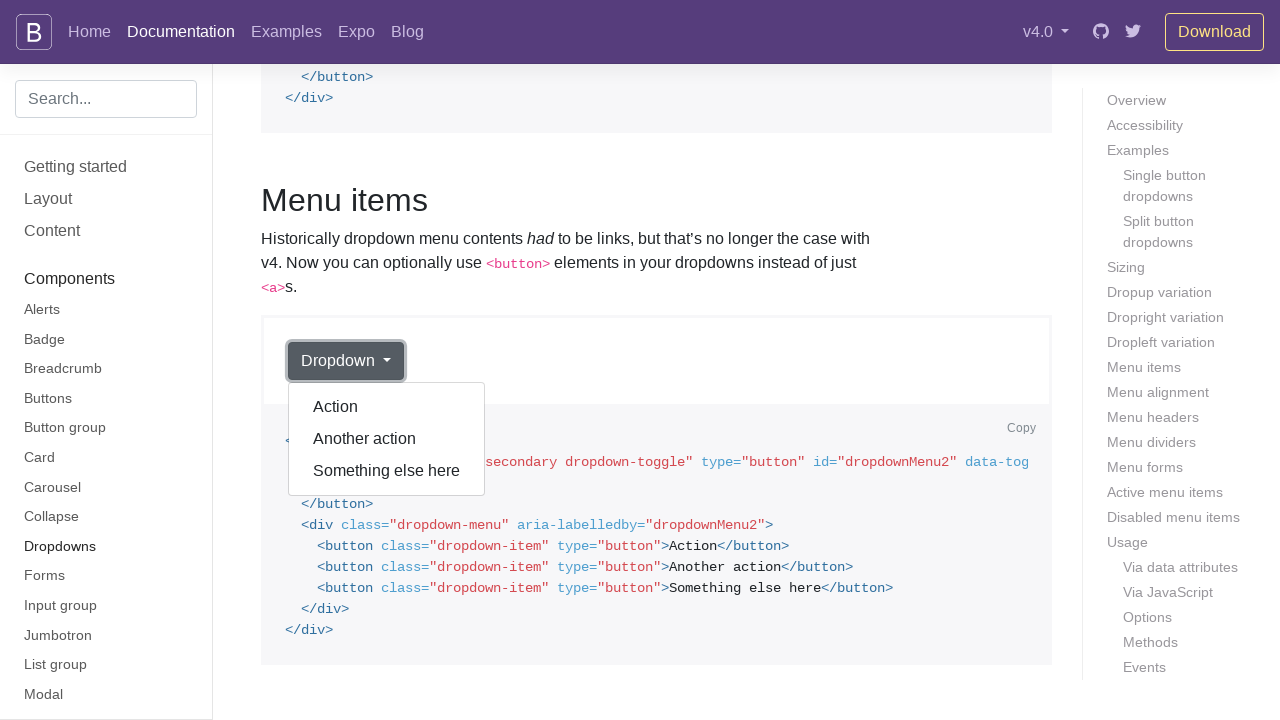

Waited 2000ms for dropdown menu to open
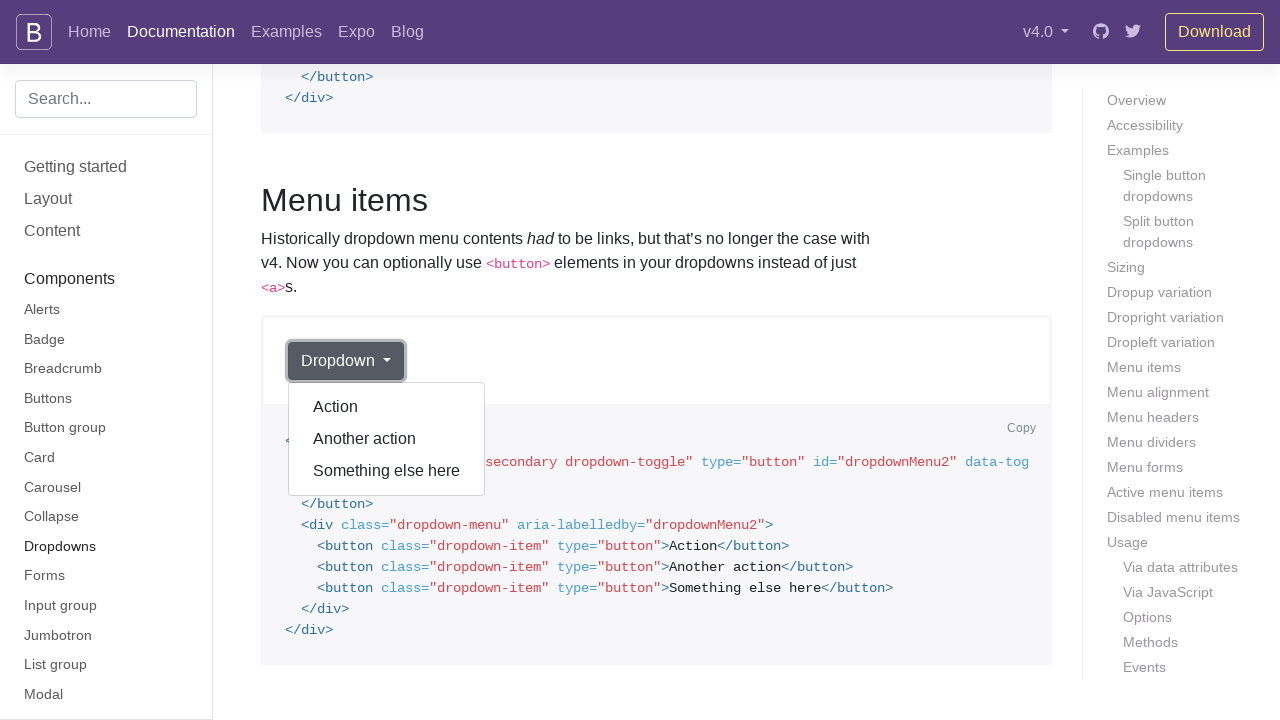

Clicked 'Another action' option from dropdown menu at (387, 439) on button:has-text('Another action')
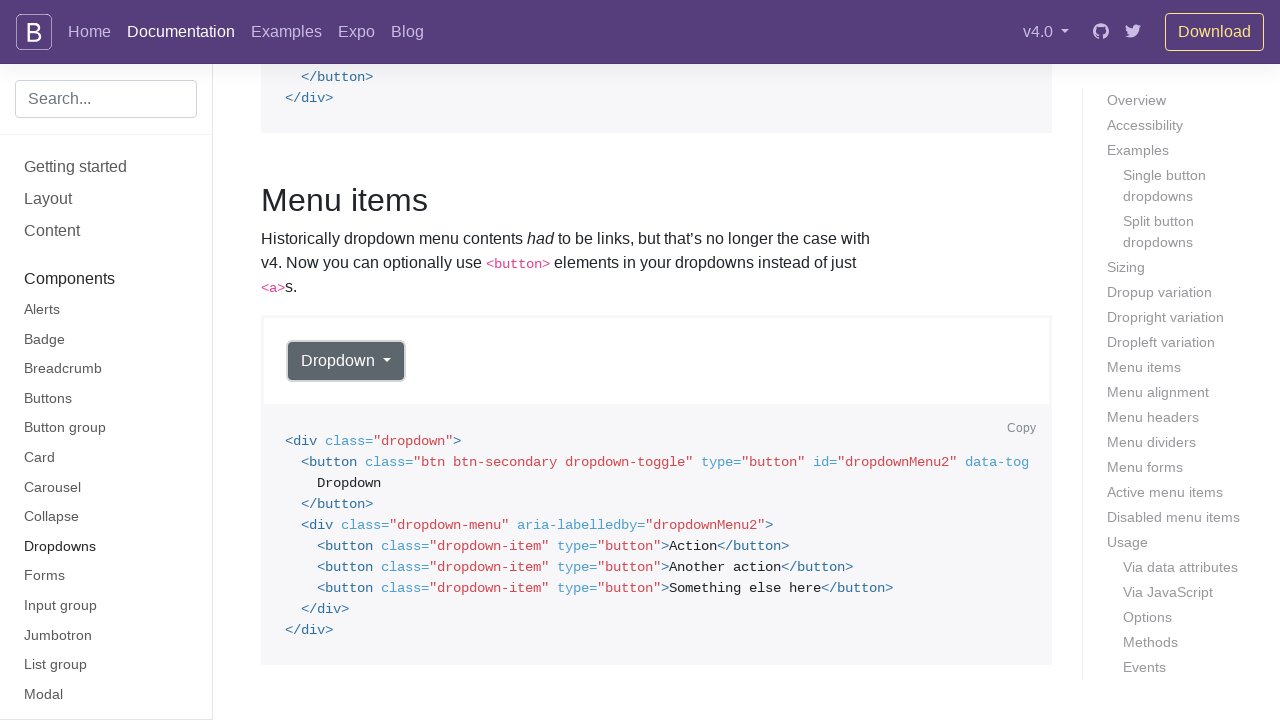

Waited 2000ms to observe the result of selecting 'Another action'
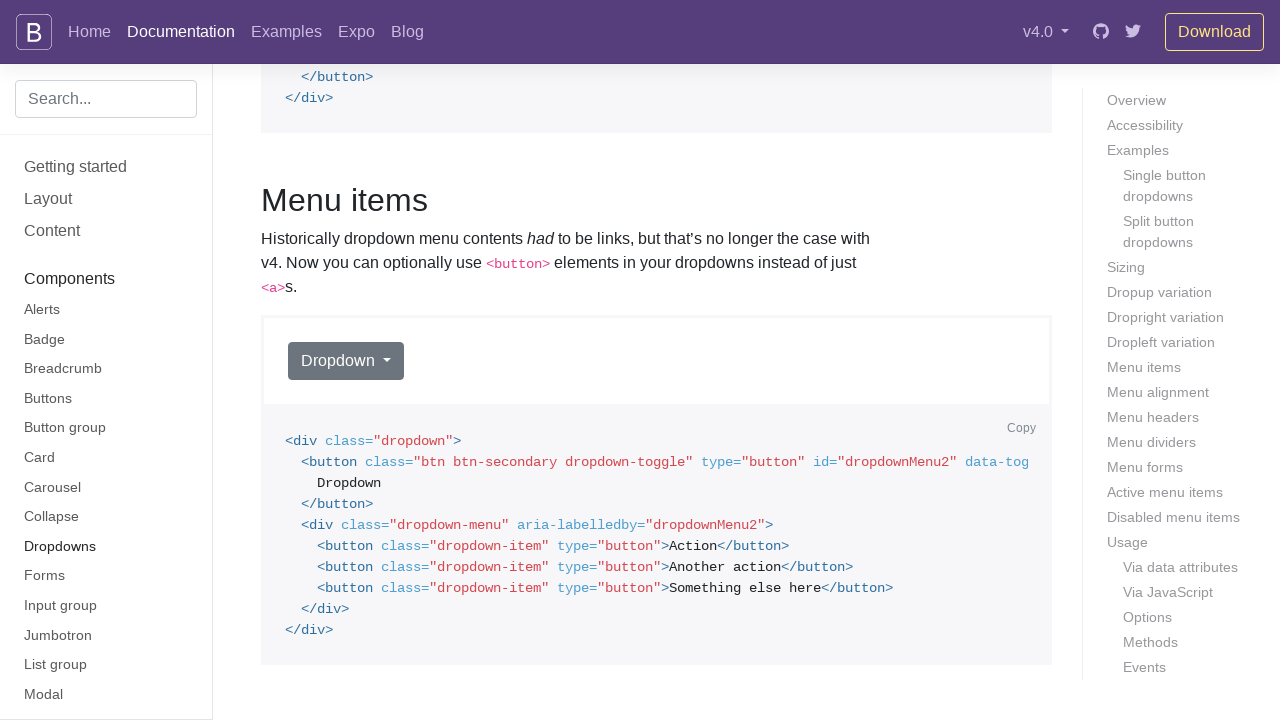

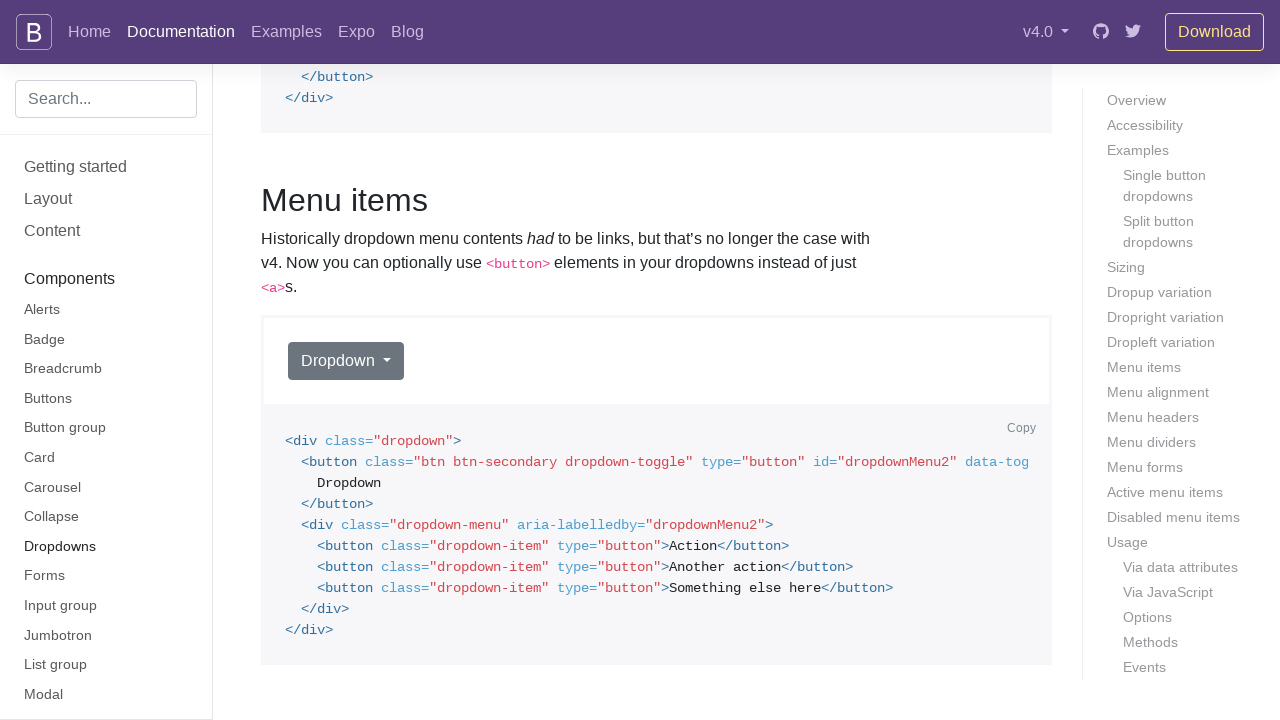